Tests an e-commerce shopping flow by adding multiple items to cart, applying a promo code, and verifying the promo message

Starting URL: https://rahulshettyacademy.com/seleniumPractise/#/

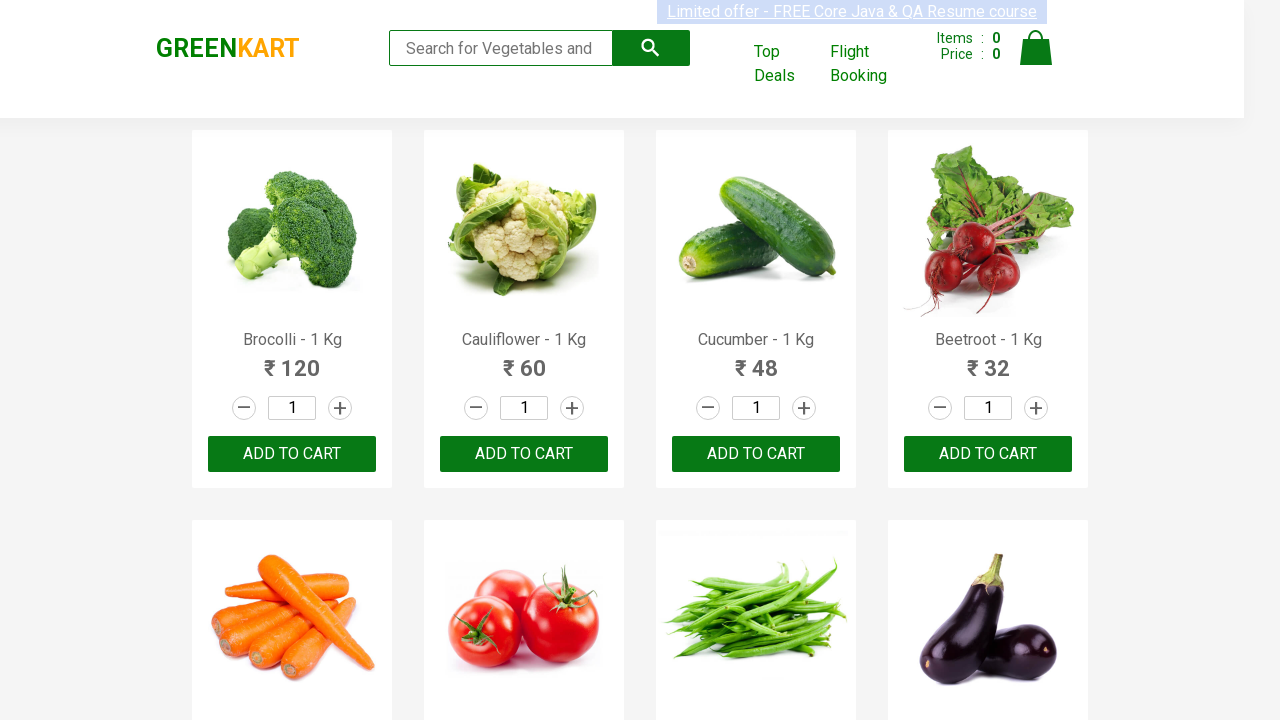

Navigated to e-commerce practice site
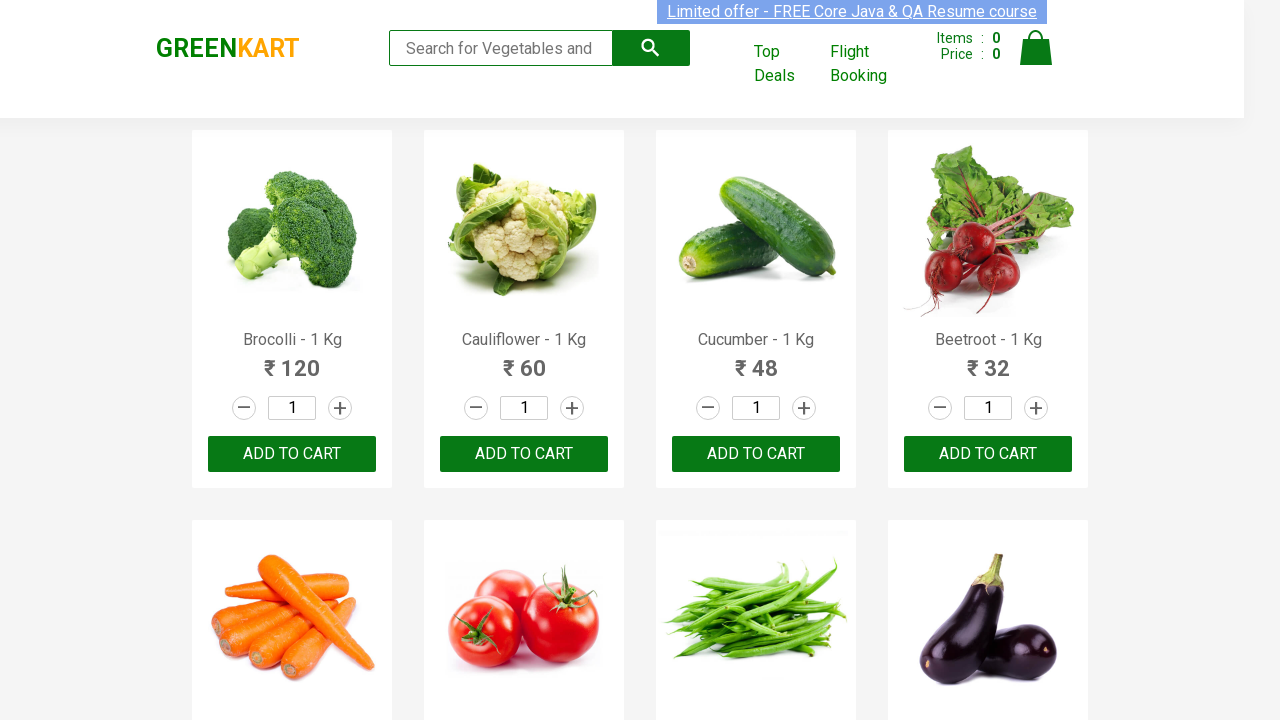

Retrieved all product names from page
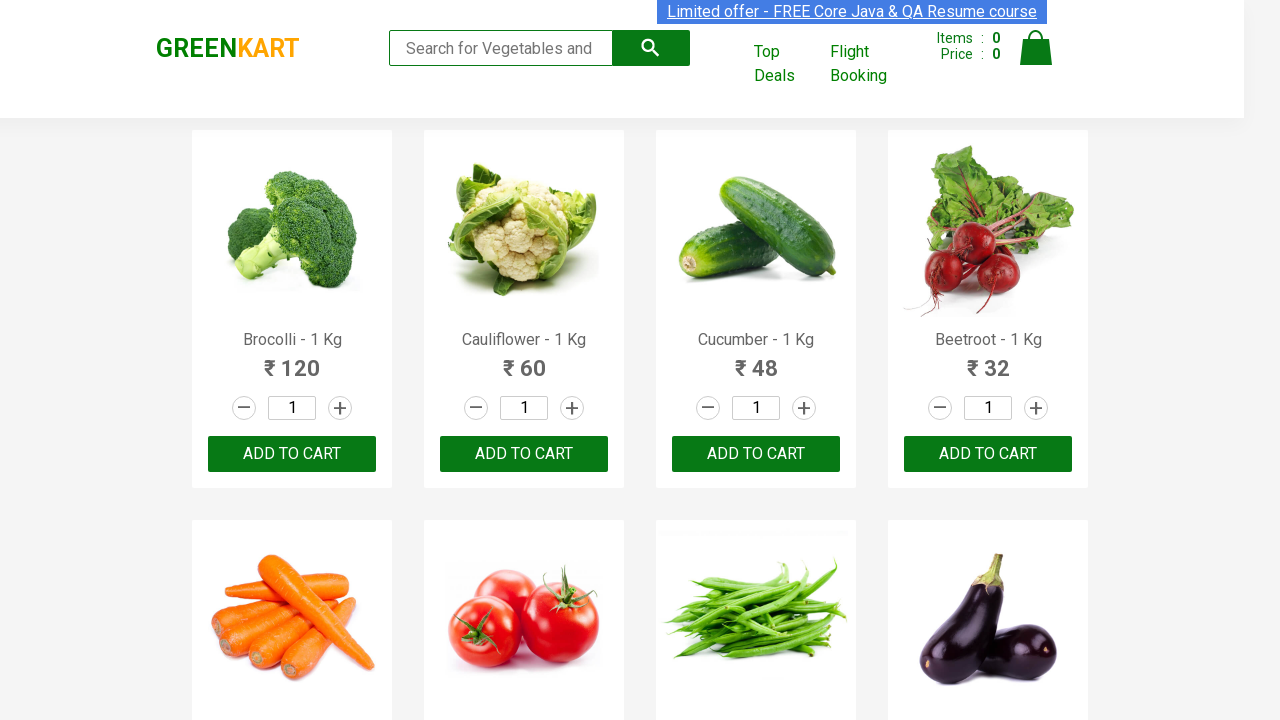

Added Brocolli to cart at (292, 454) on div.product-action > button >> nth=0
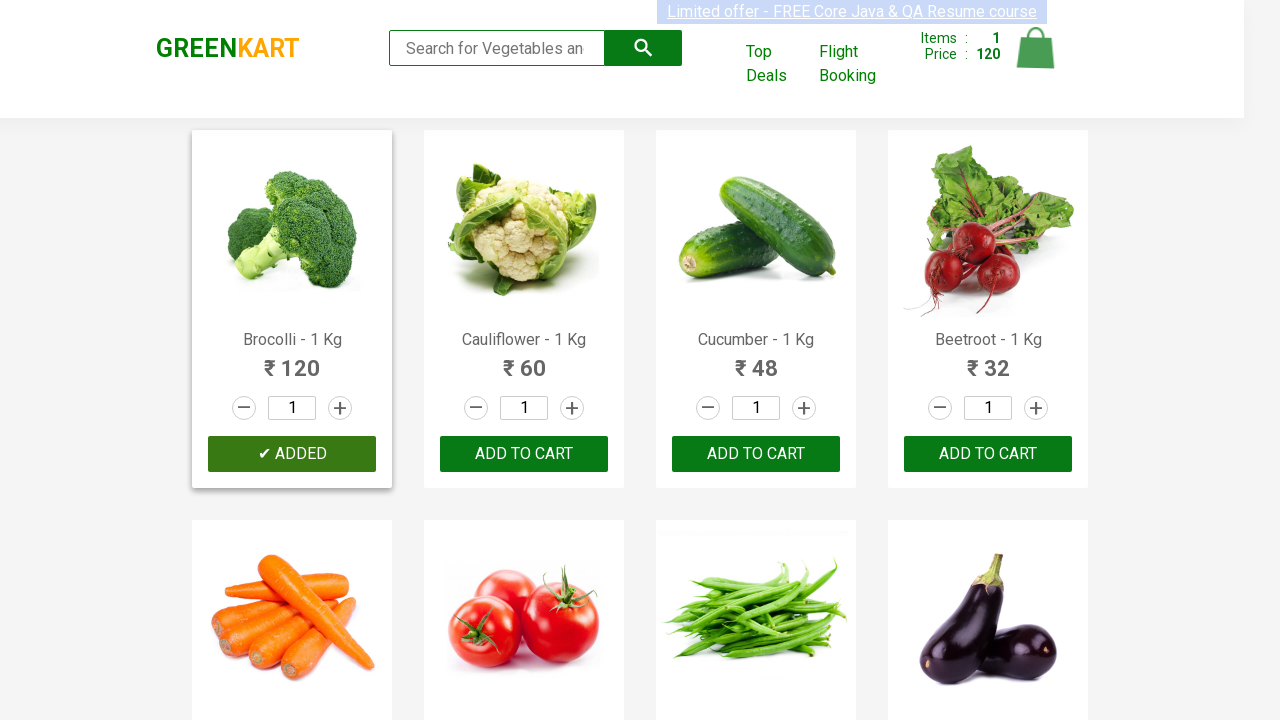

Added Cucumber to cart at (756, 454) on div.product-action > button >> nth=2
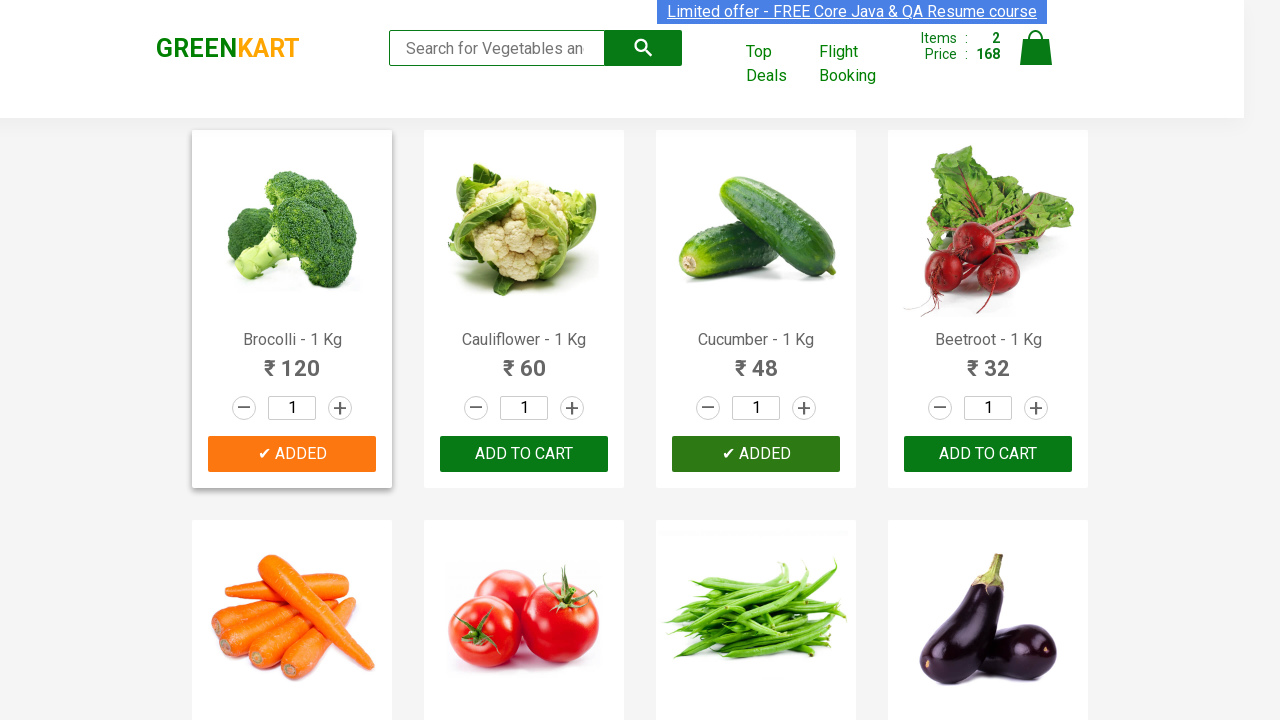

Added Beetroot to cart at (988, 454) on div.product-action > button >> nth=3
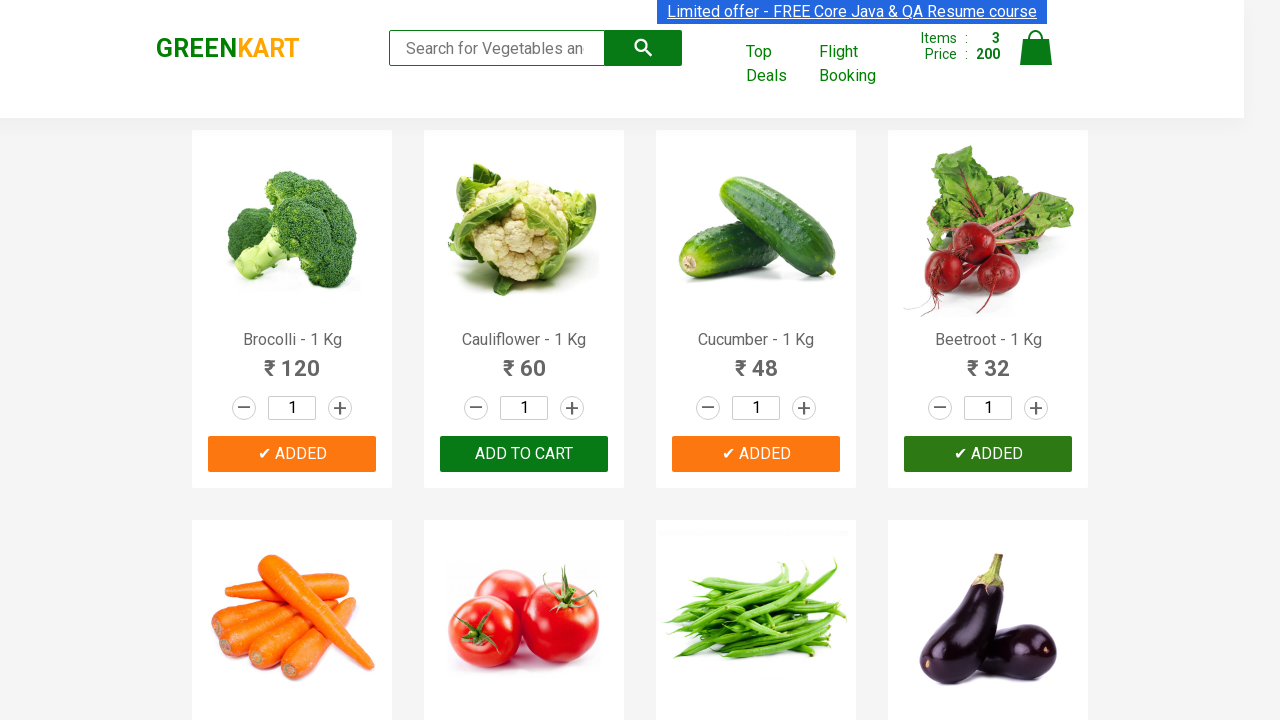

Clicked cart icon to view shopping cart at (1036, 48) on img[alt='Cart']
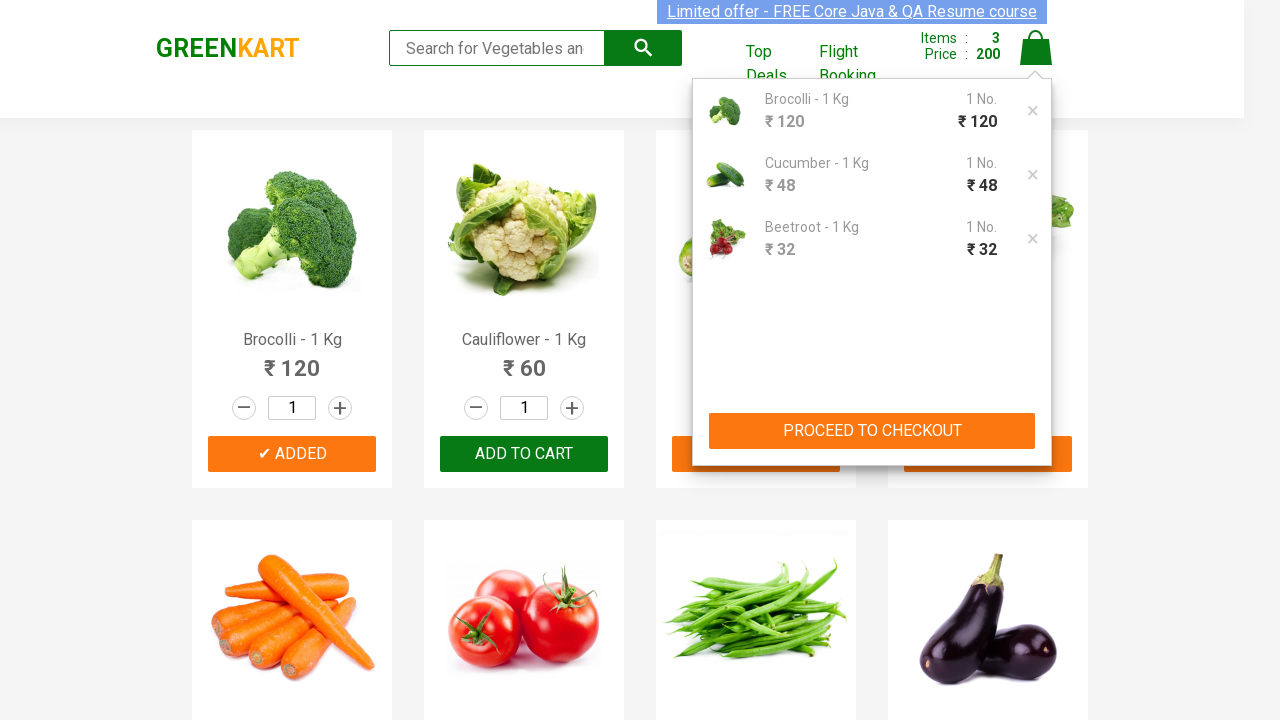

Clicked PROCEED TO CHECKOUT button at (872, 431) on div.action-block > button
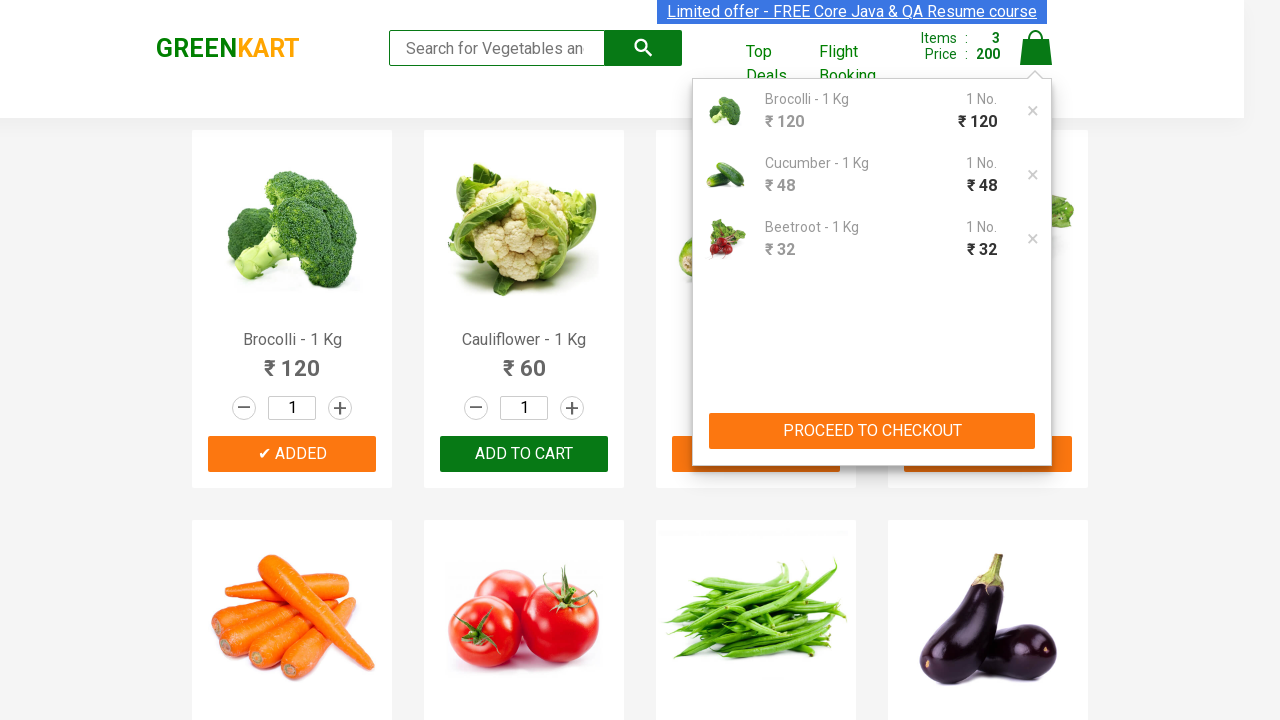

Promo code input field became visible
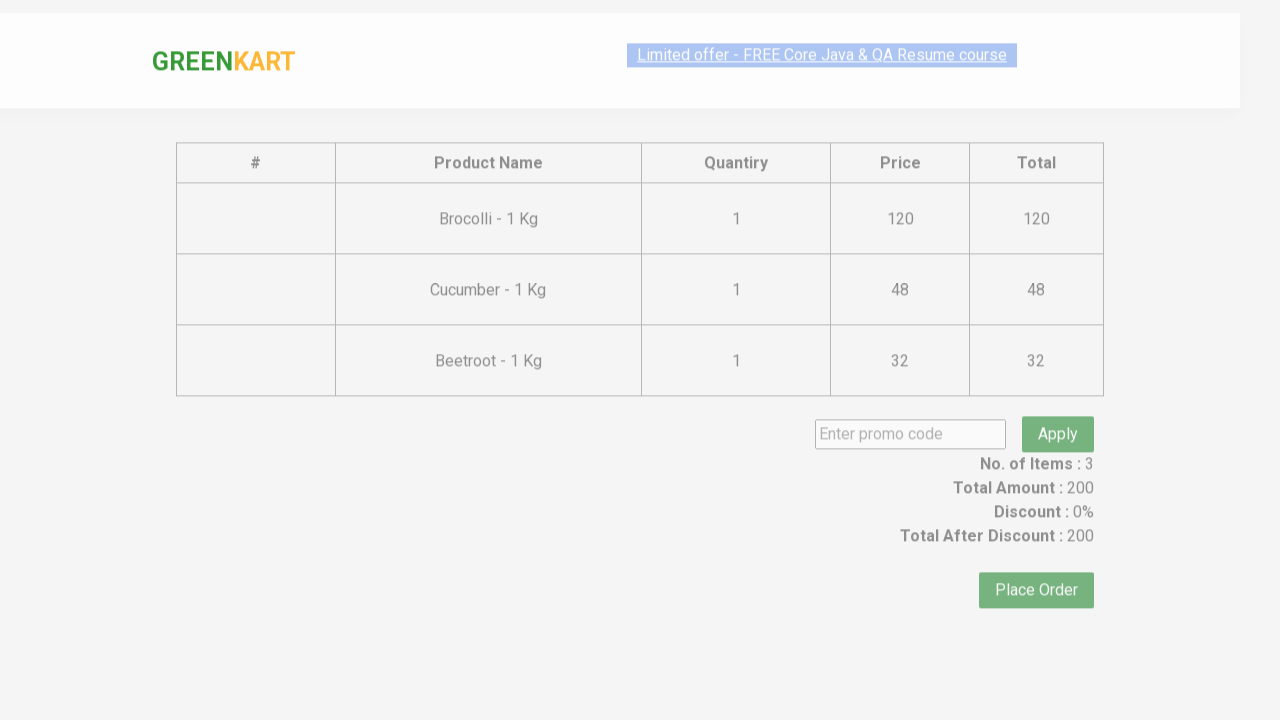

Entered promo code 'rahulshettyacademy' on input.promoCode
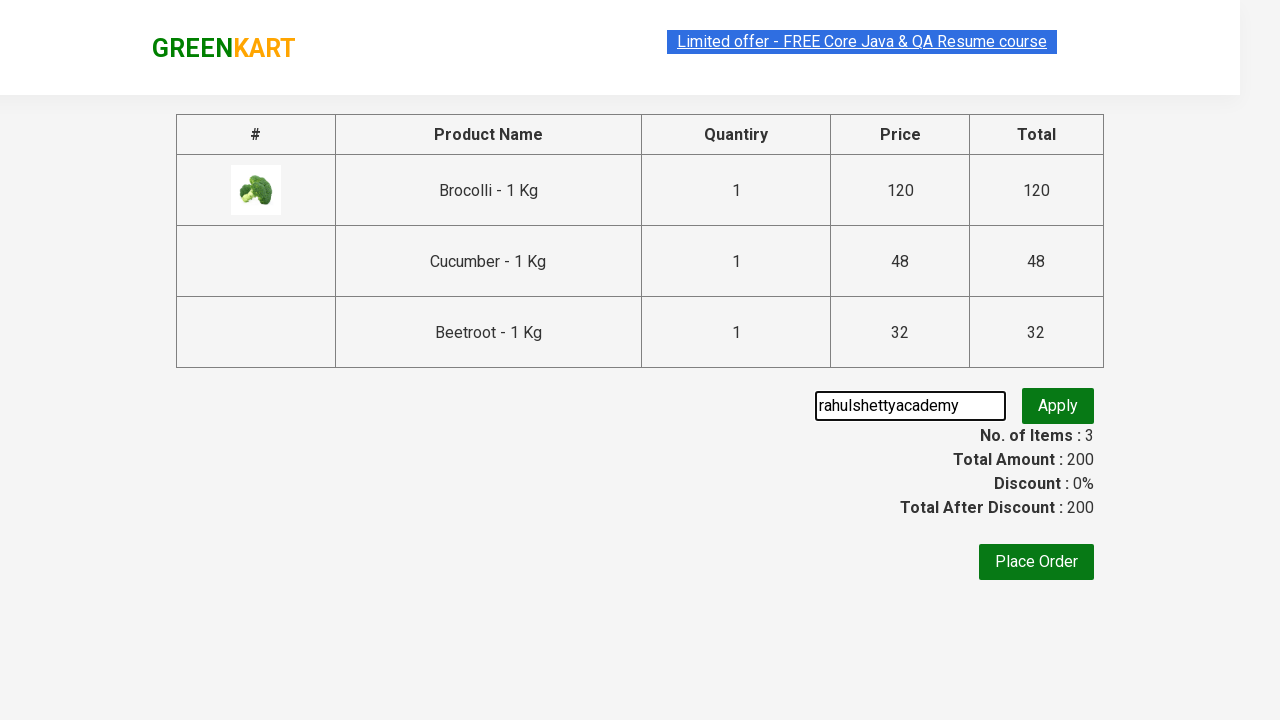

Clicked Apply button to apply promo code at (1058, 406) on button.promoBtn
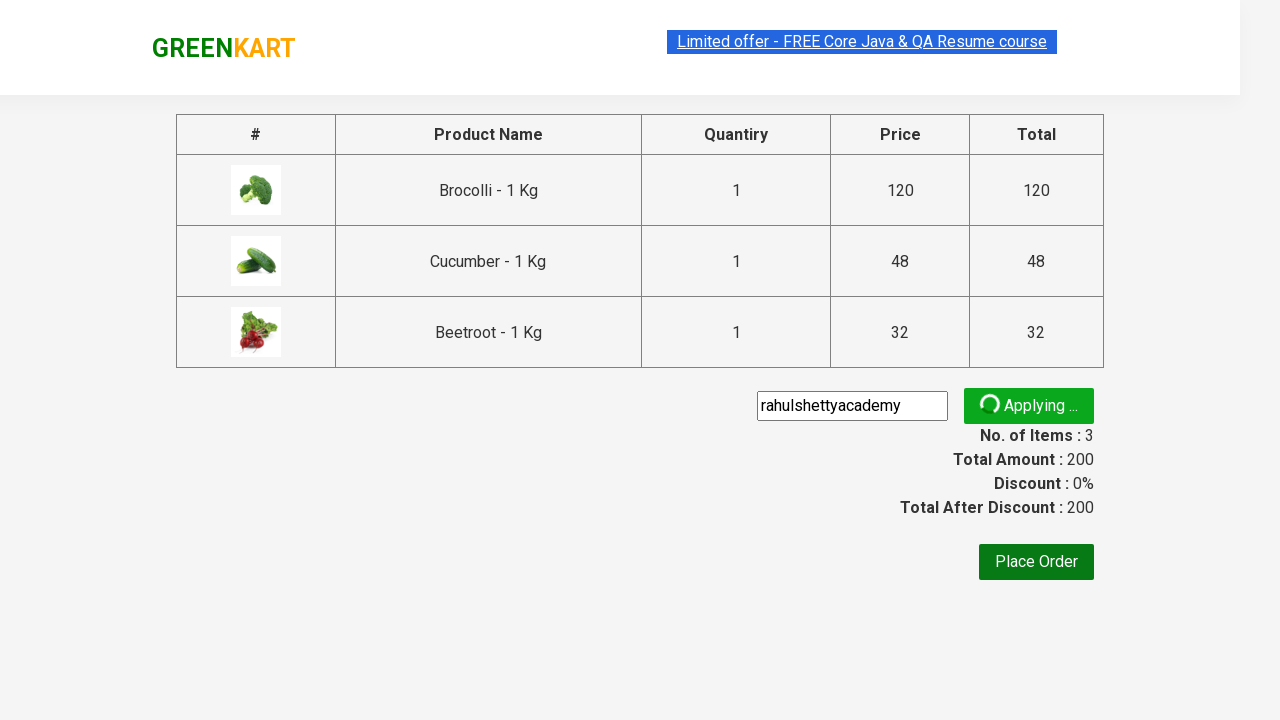

Promo message appeared on page
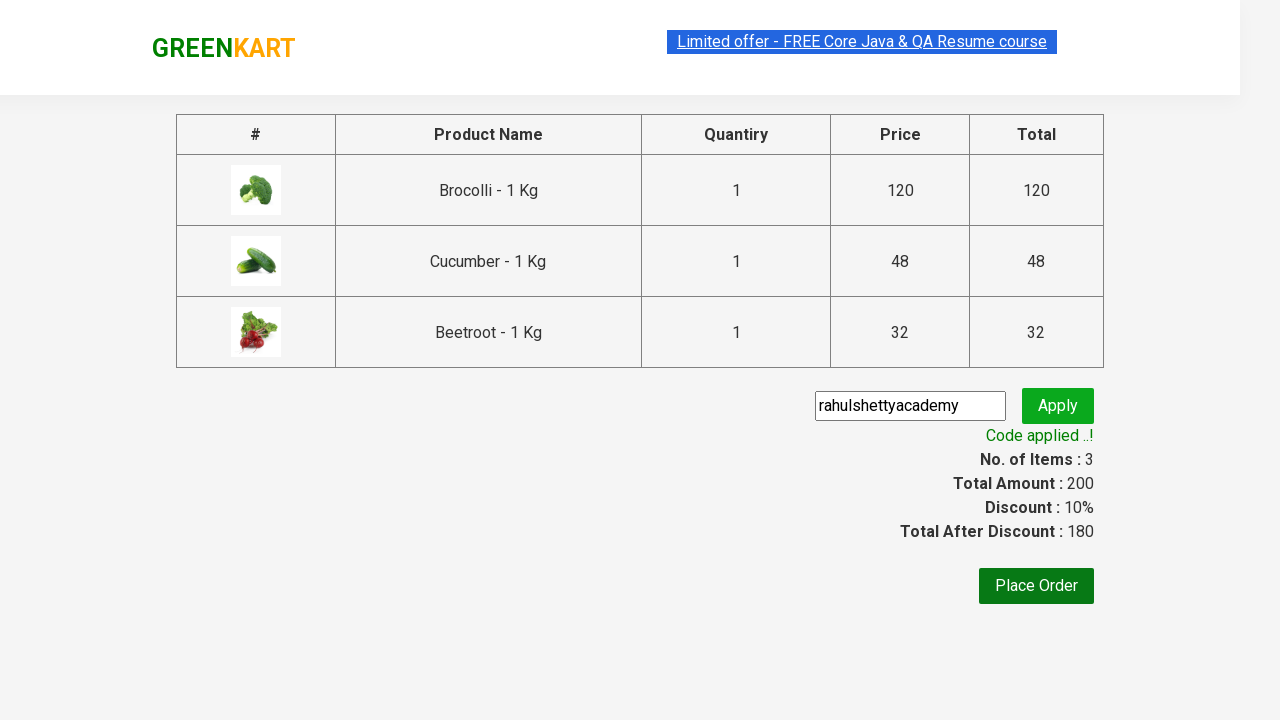

Retrieved promo message: Code applied ..!
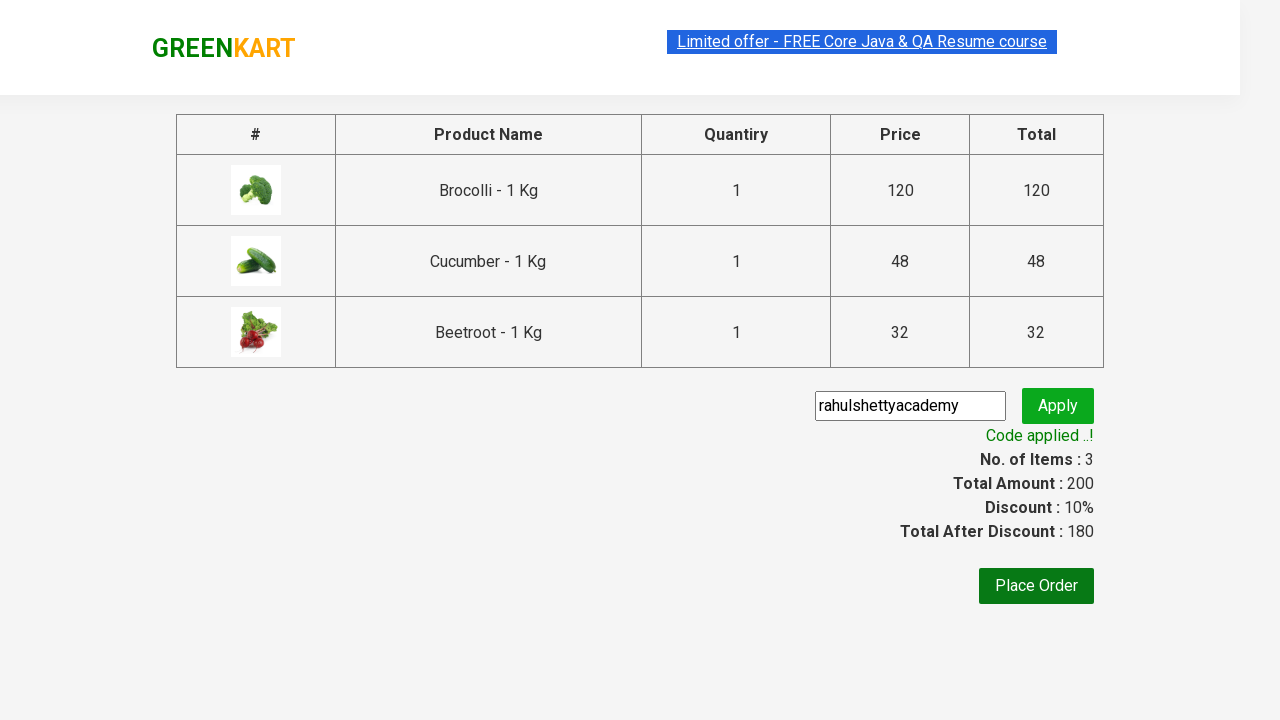

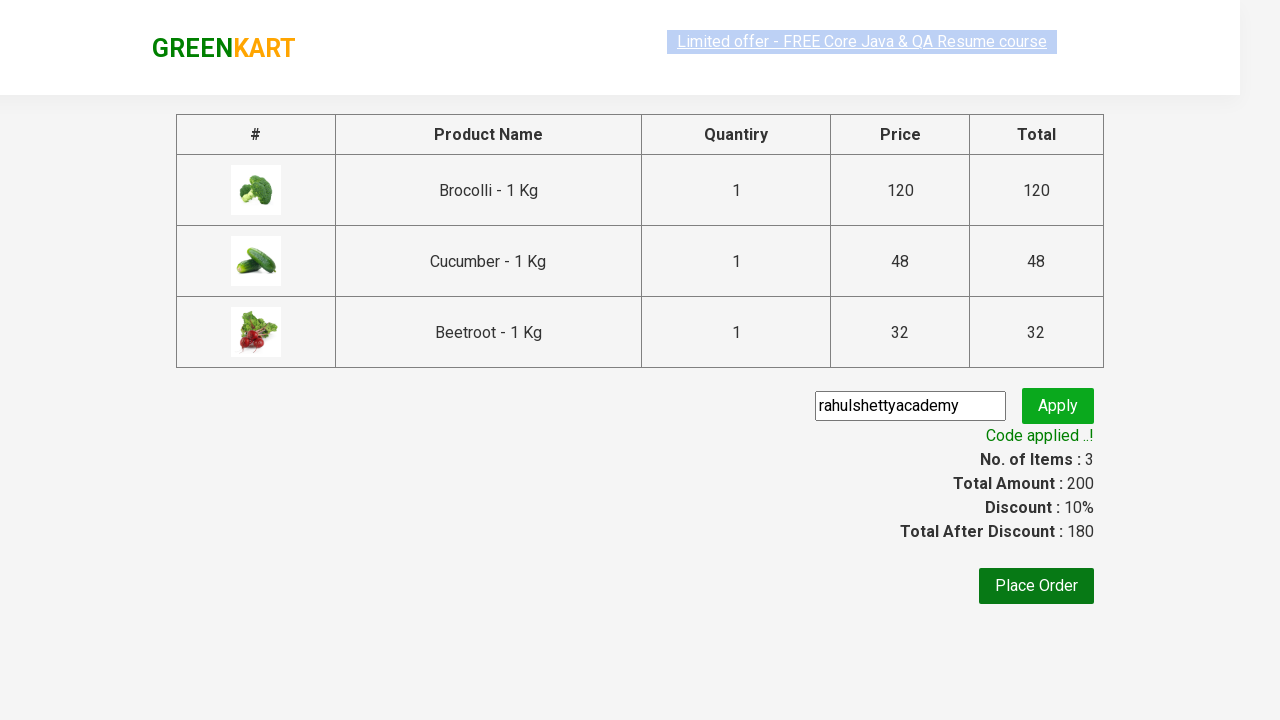